Tests that decimal age value is accepted in the registration form

Starting URL: https://davi-vert.vercel.app/index.html

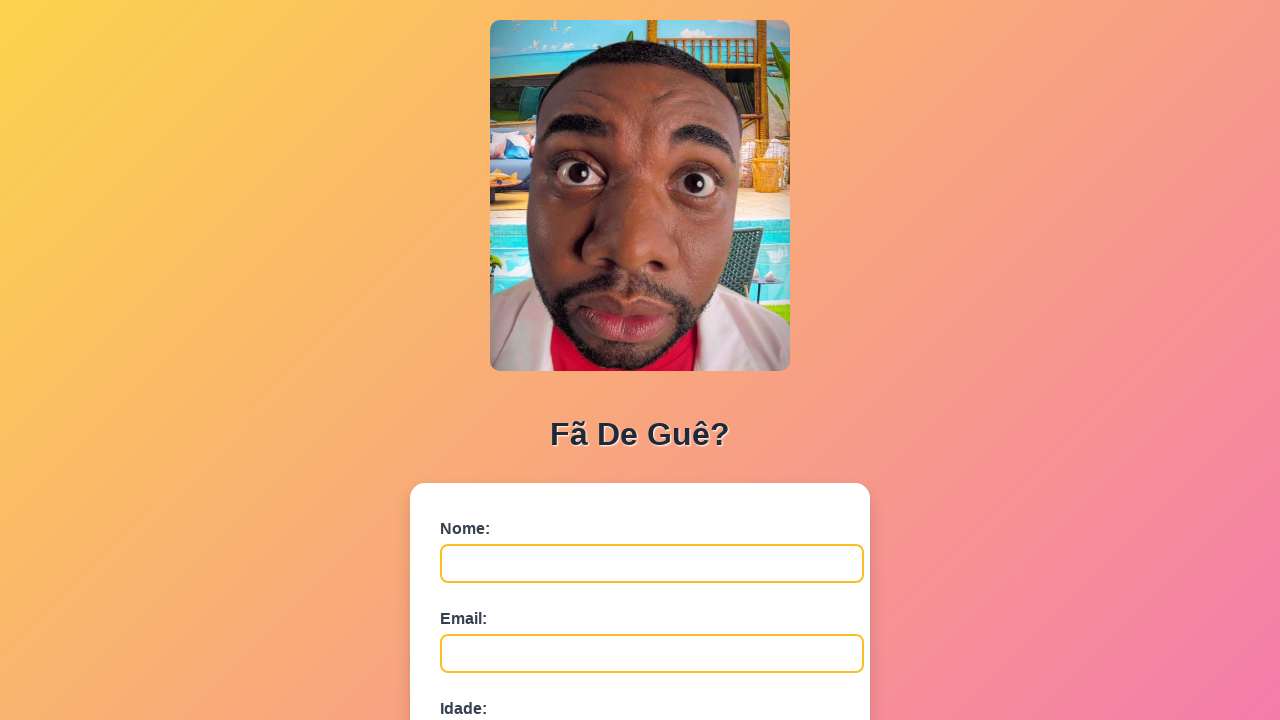

Cleared localStorage
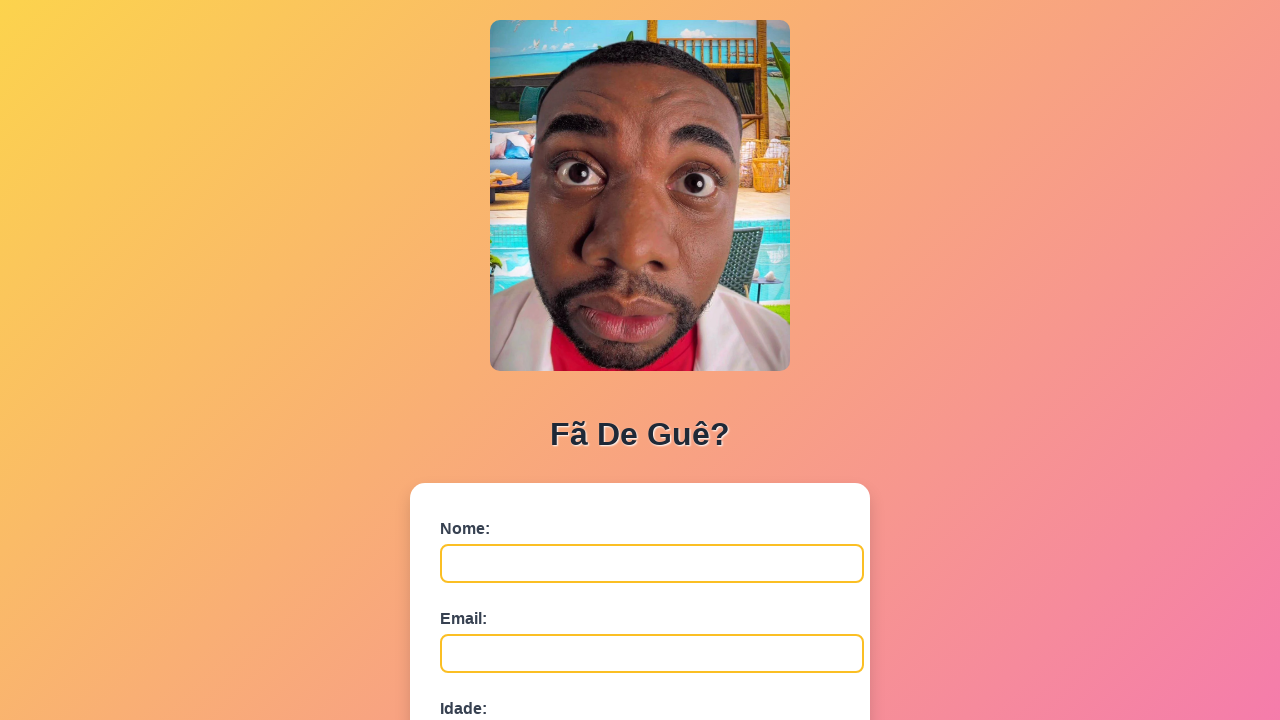

Filled name field with 'Roberto Gomes' on #nome
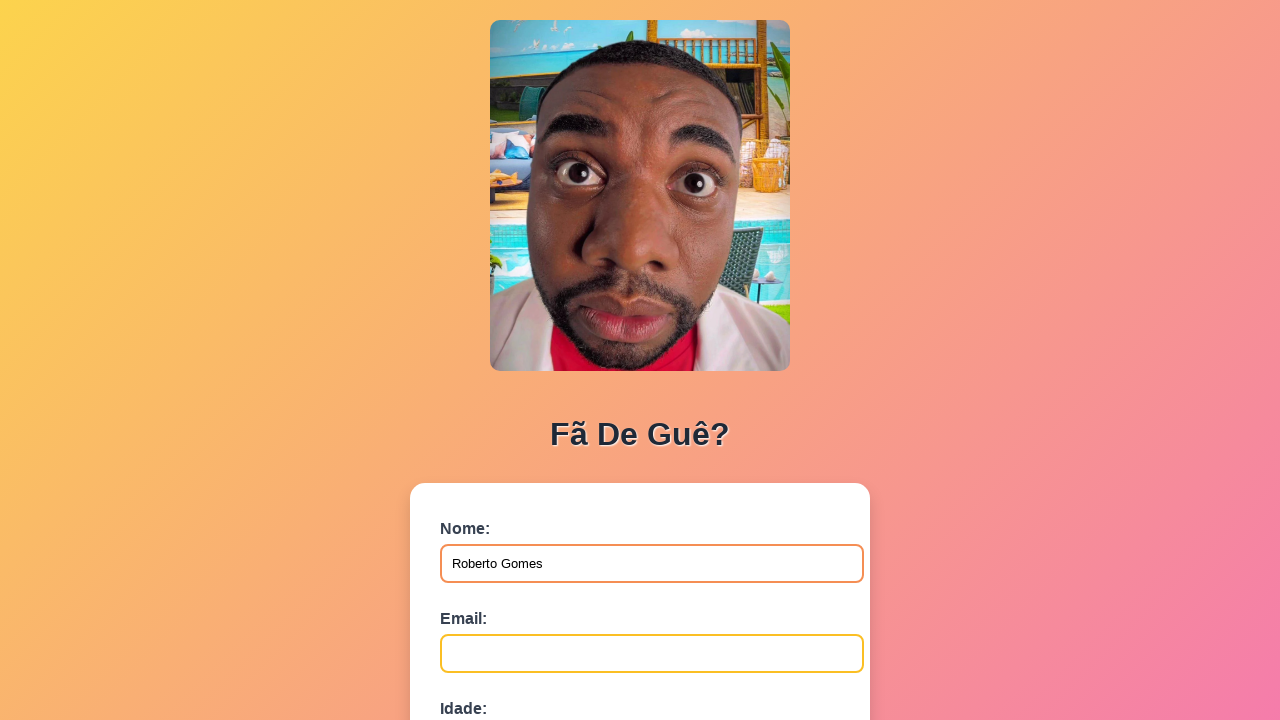

Filled email field with 'roberto.gomes@mail.com' on #email
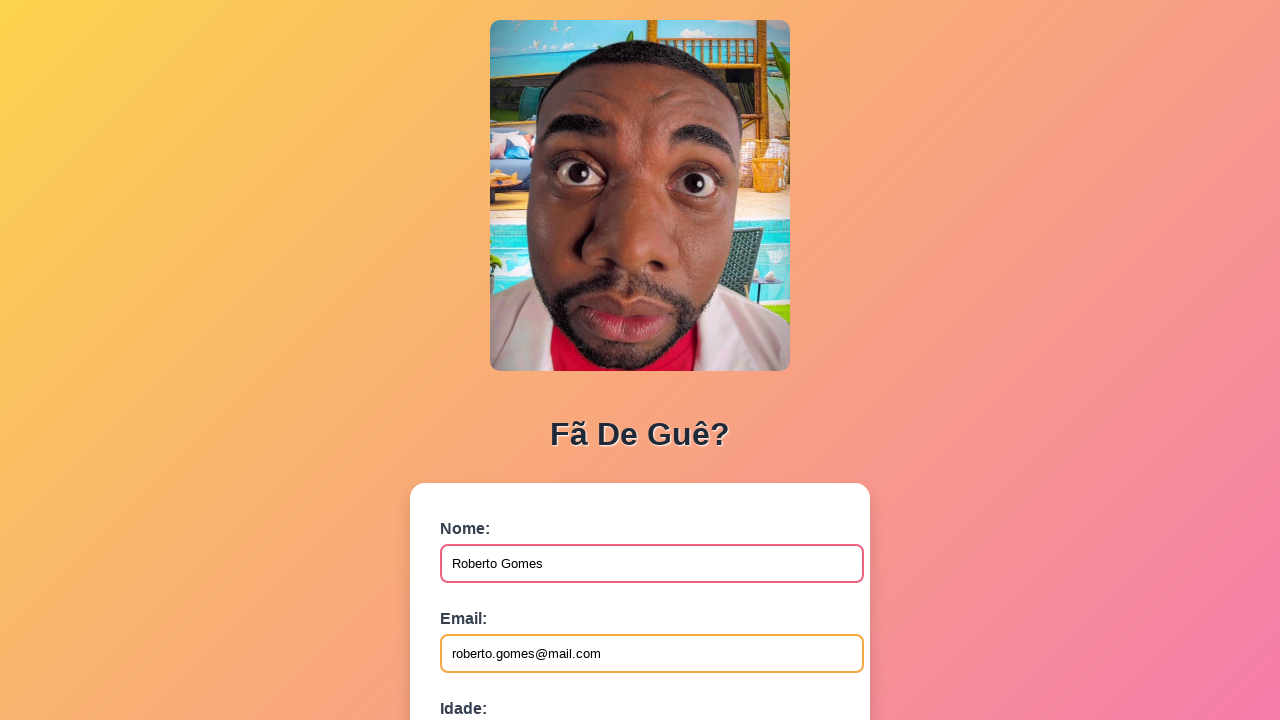

Filled age field with decimal value '10.5' on #idade
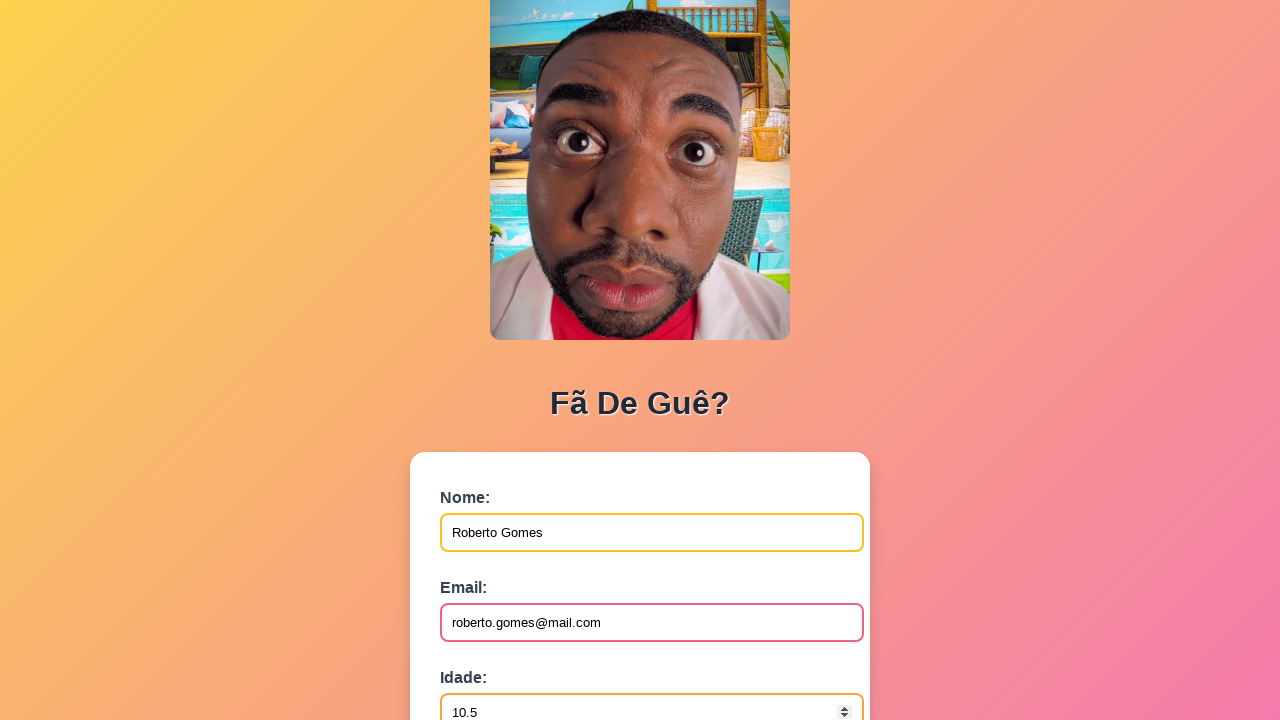

Clicked submit button to register at (490, 569) on button[type='submit']
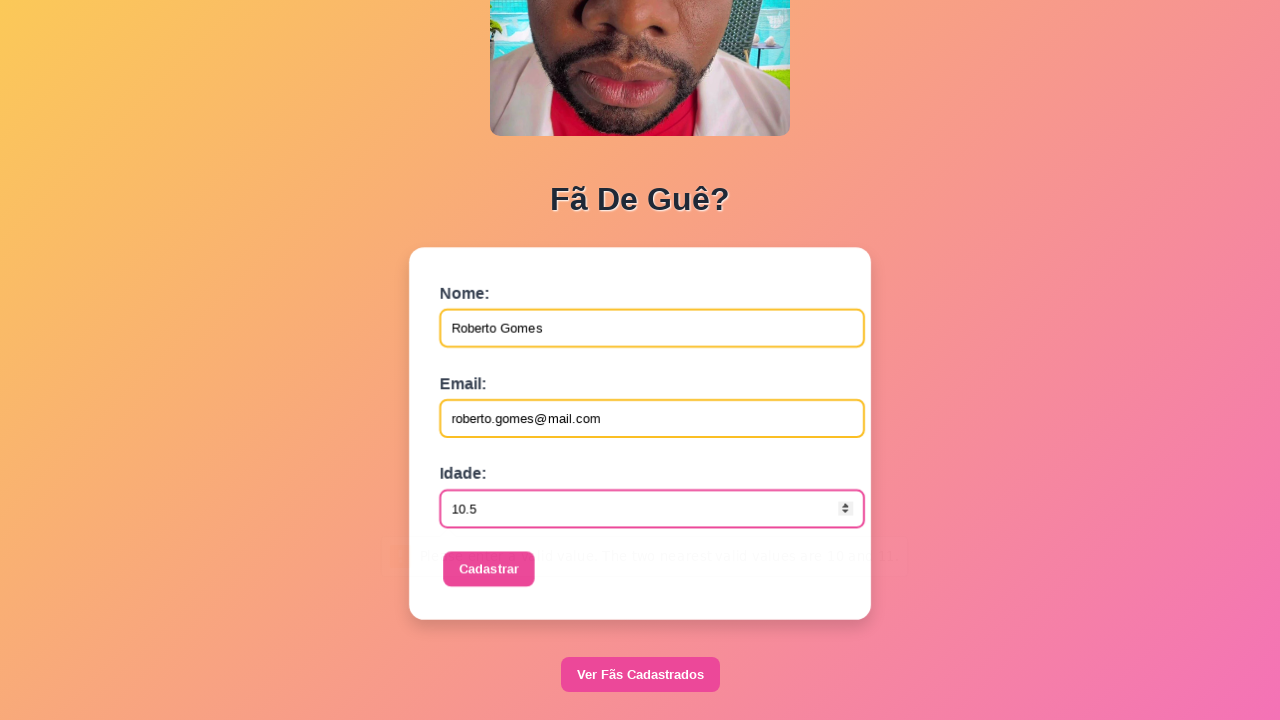

Set up dialog handler to accept alerts
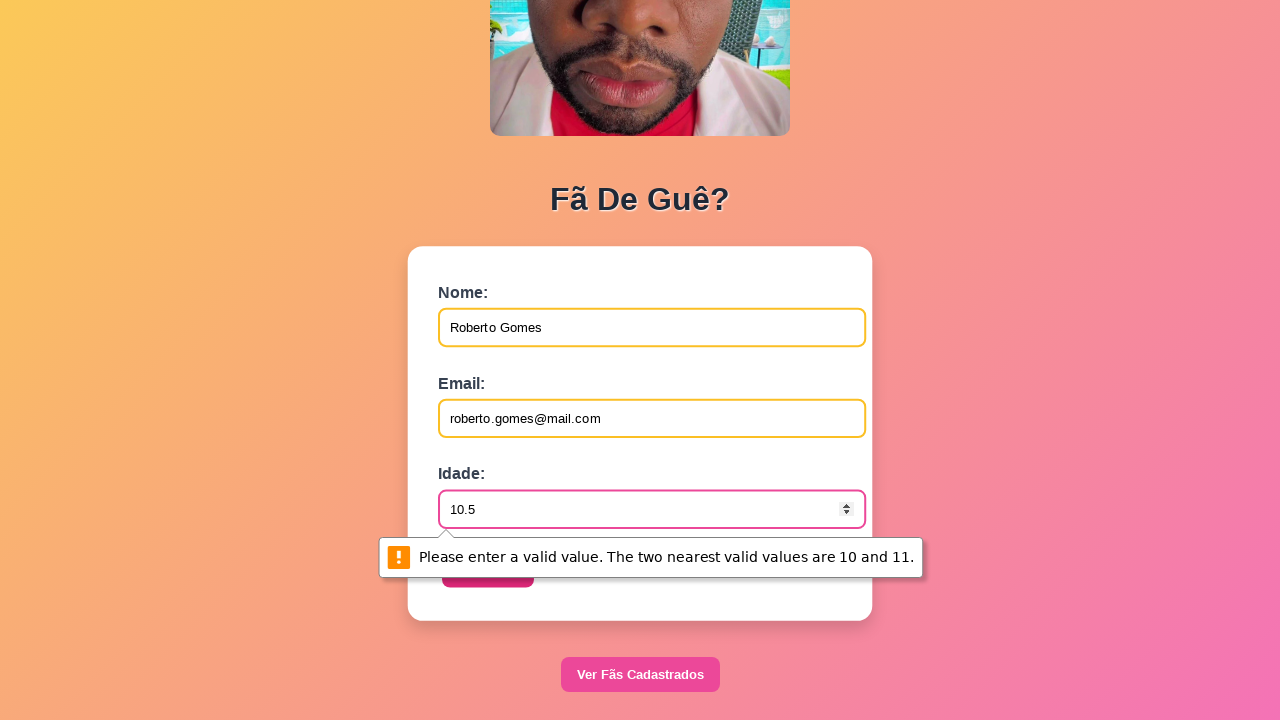

Waited 500ms for dialog to appear and be handled
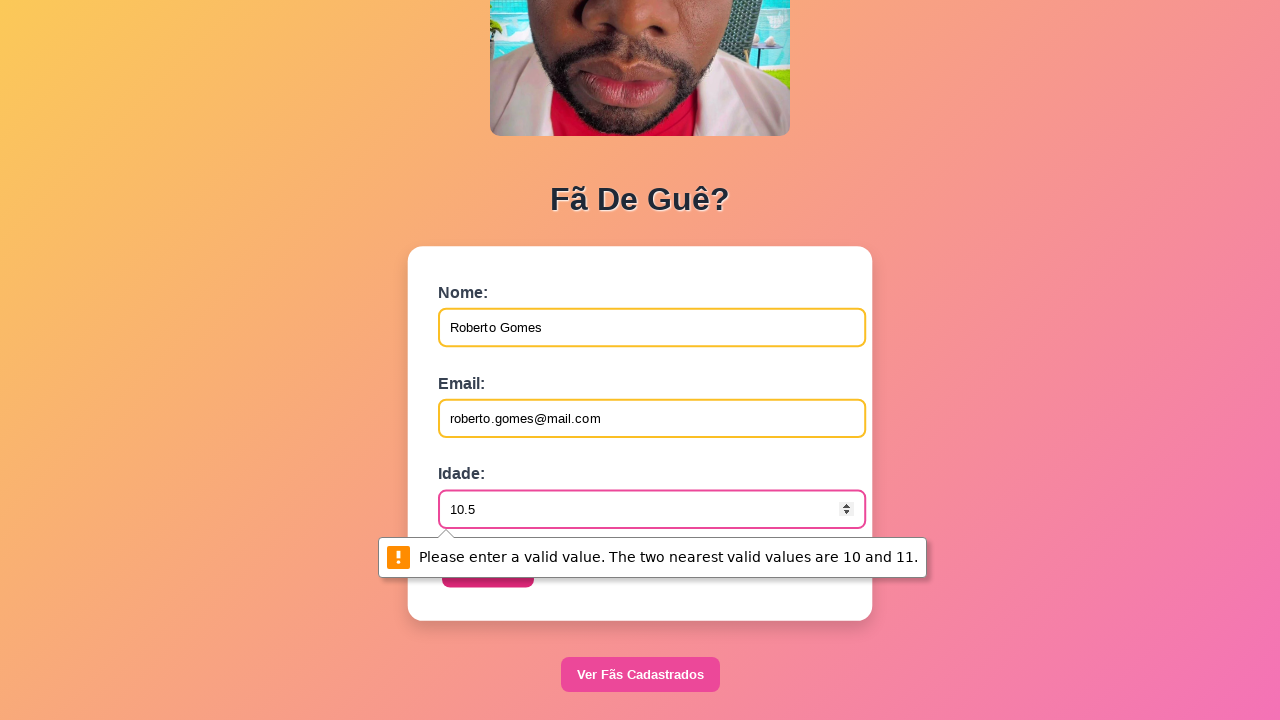

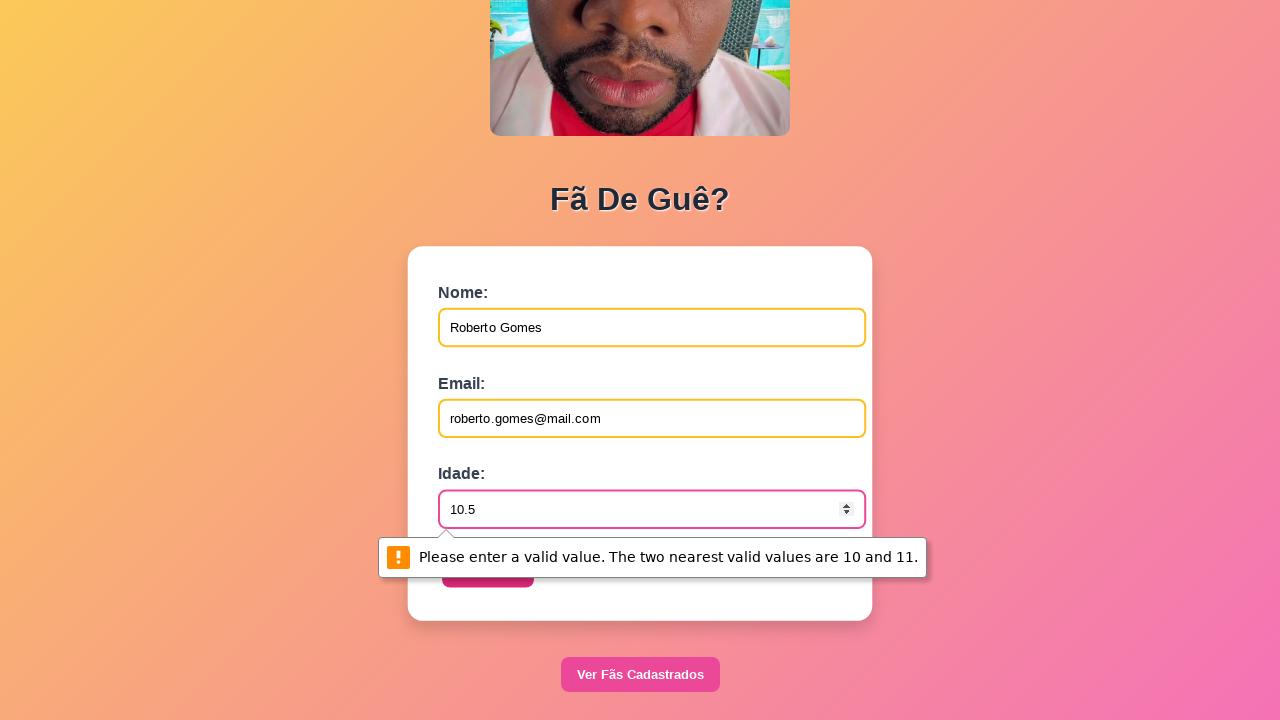